Tests JavaScript alert and confirm popup handling by entering a name, triggering an alert popup and accepting it, then triggering a confirm popup and dismissing it

Starting URL: https://rahulshettyacademy.com/AutomationPractice/

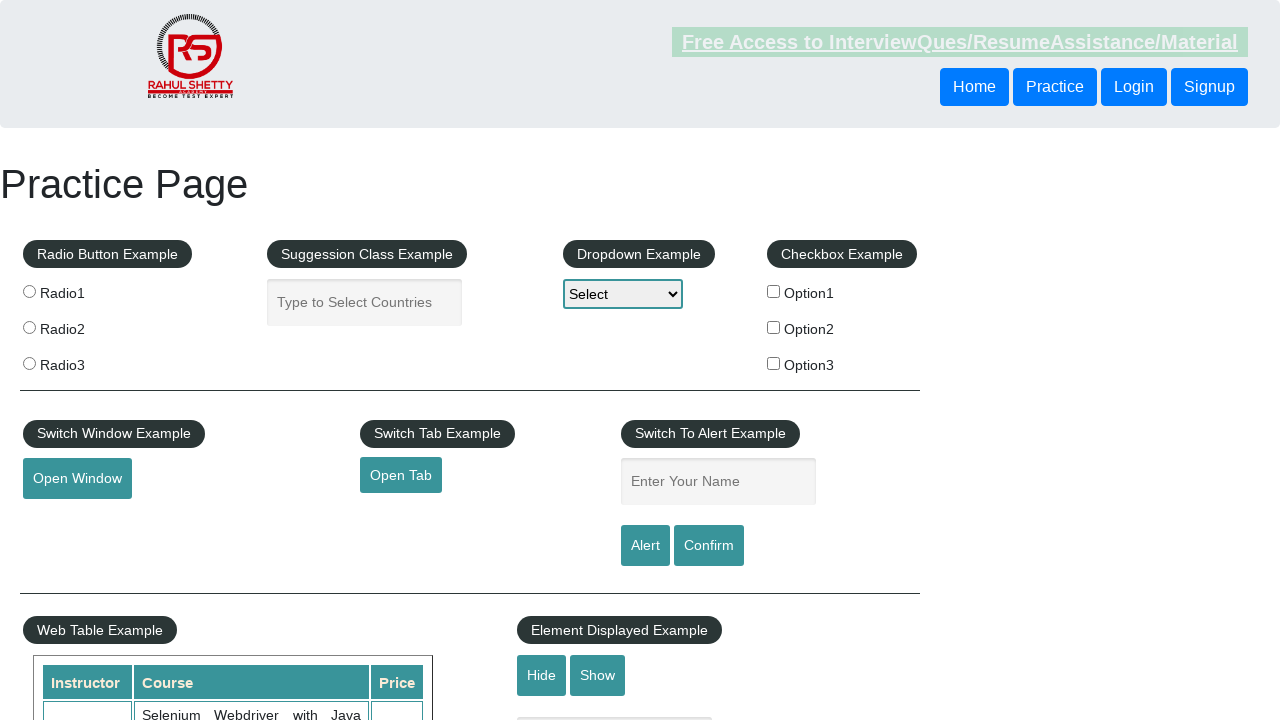

Filled name field with 'siddhesh' on #name
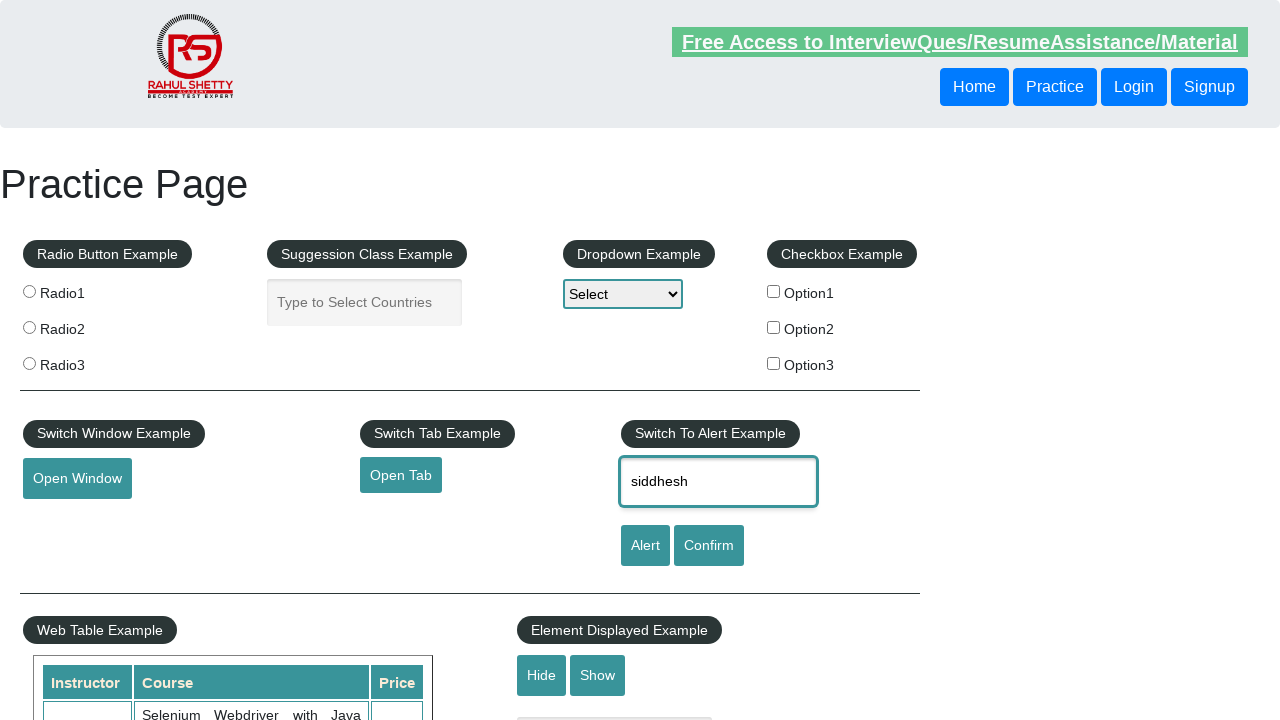

Clicked alert button to trigger alert popup at (645, 546) on #alertbtn
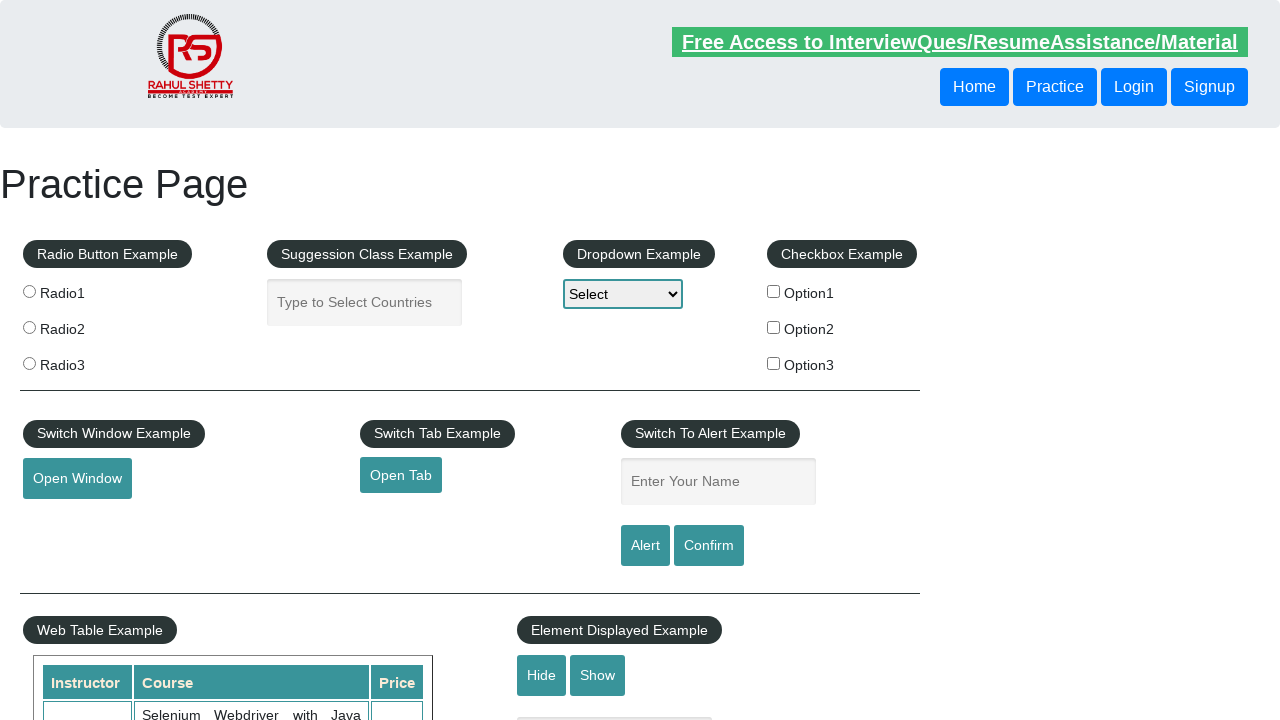

Set up dialog handler to accept alert popup
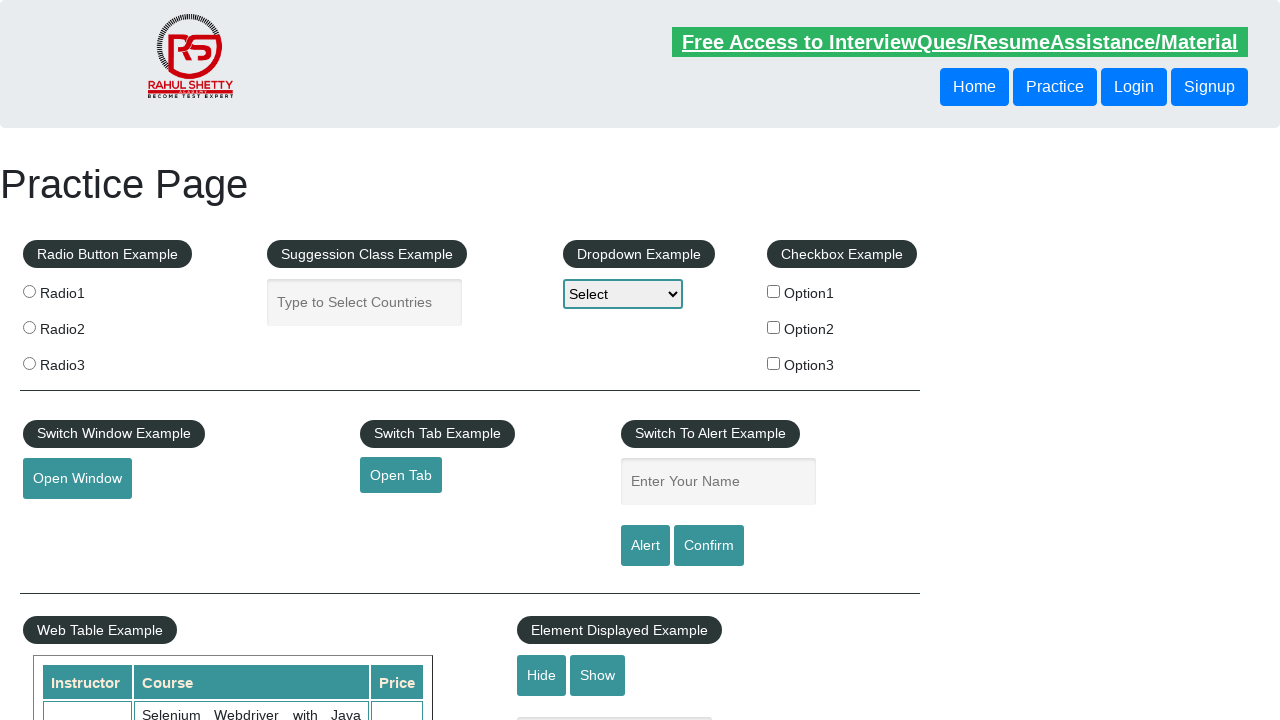

Waited 1 second for alert handling to complete
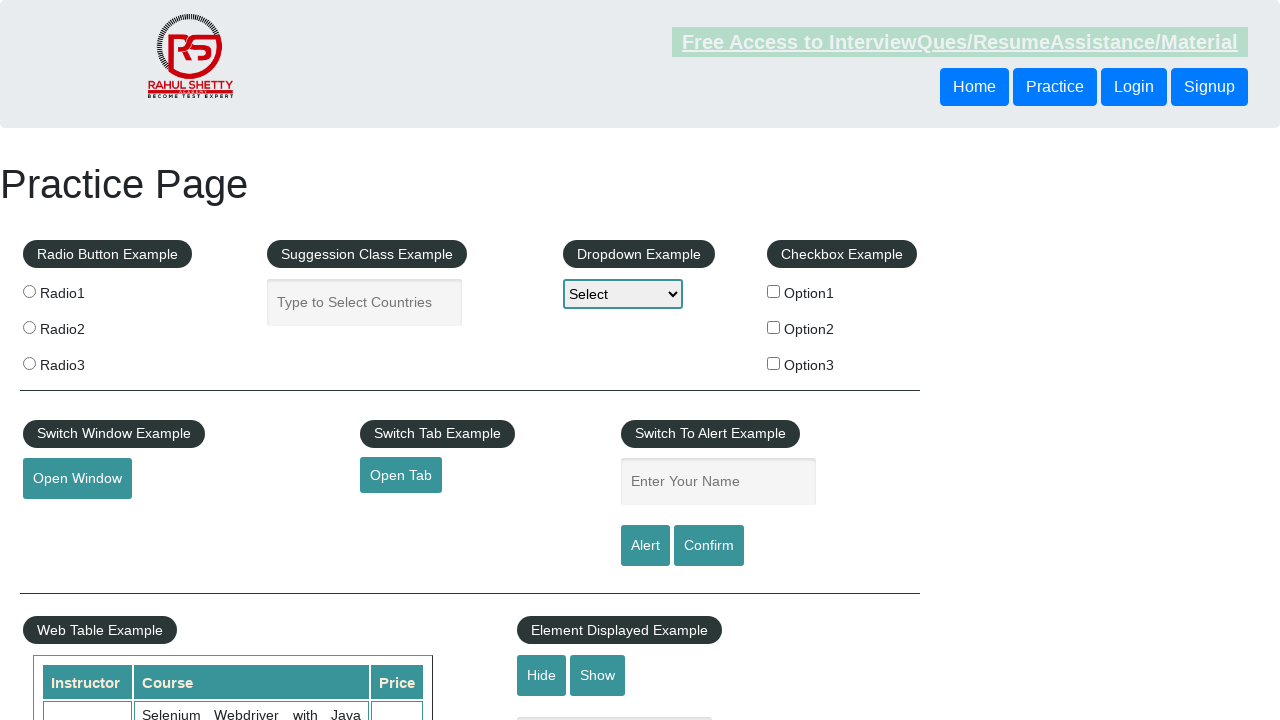

Clicked confirm button to trigger confirm popup at (709, 546) on #confirmbtn
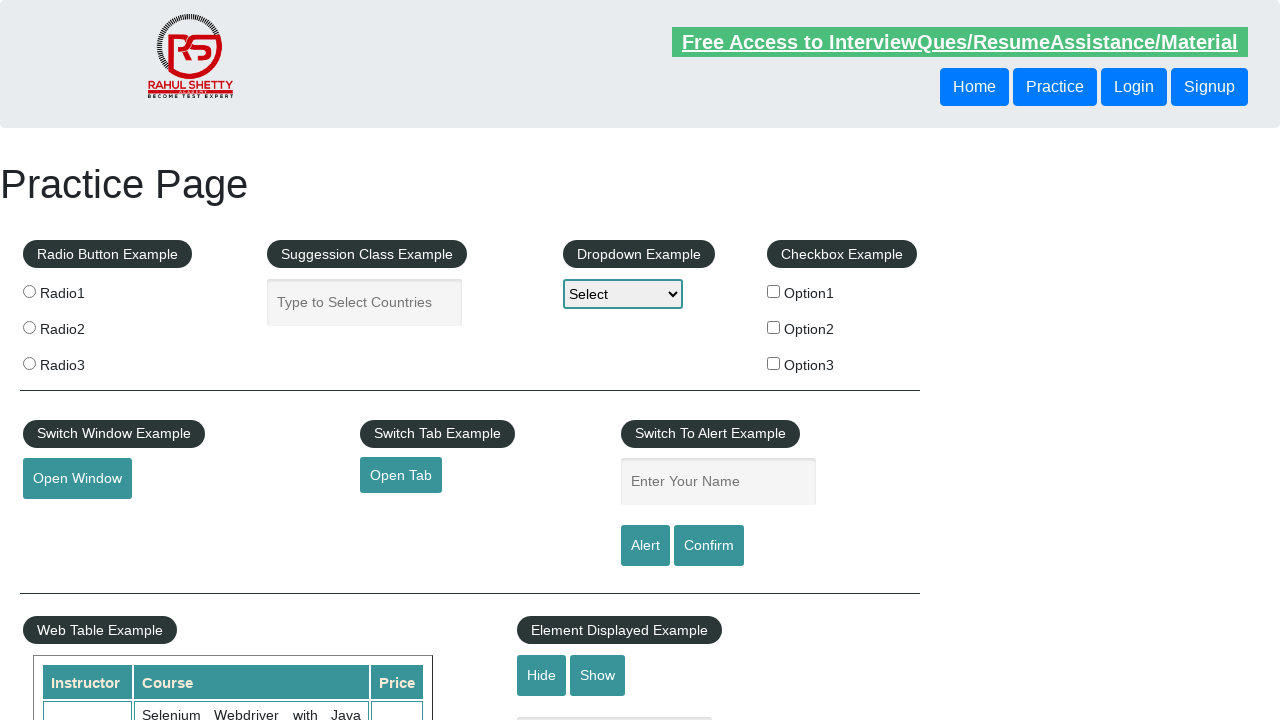

Set up dialog handler to dismiss confirm popup
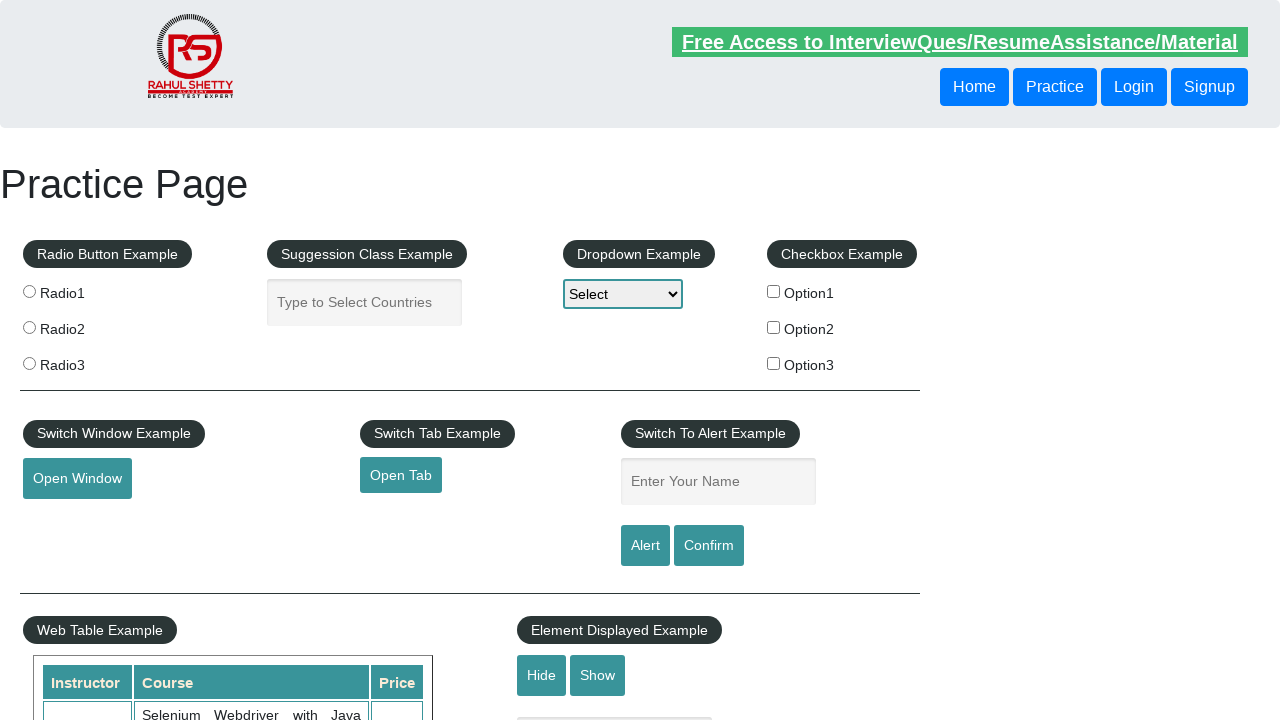

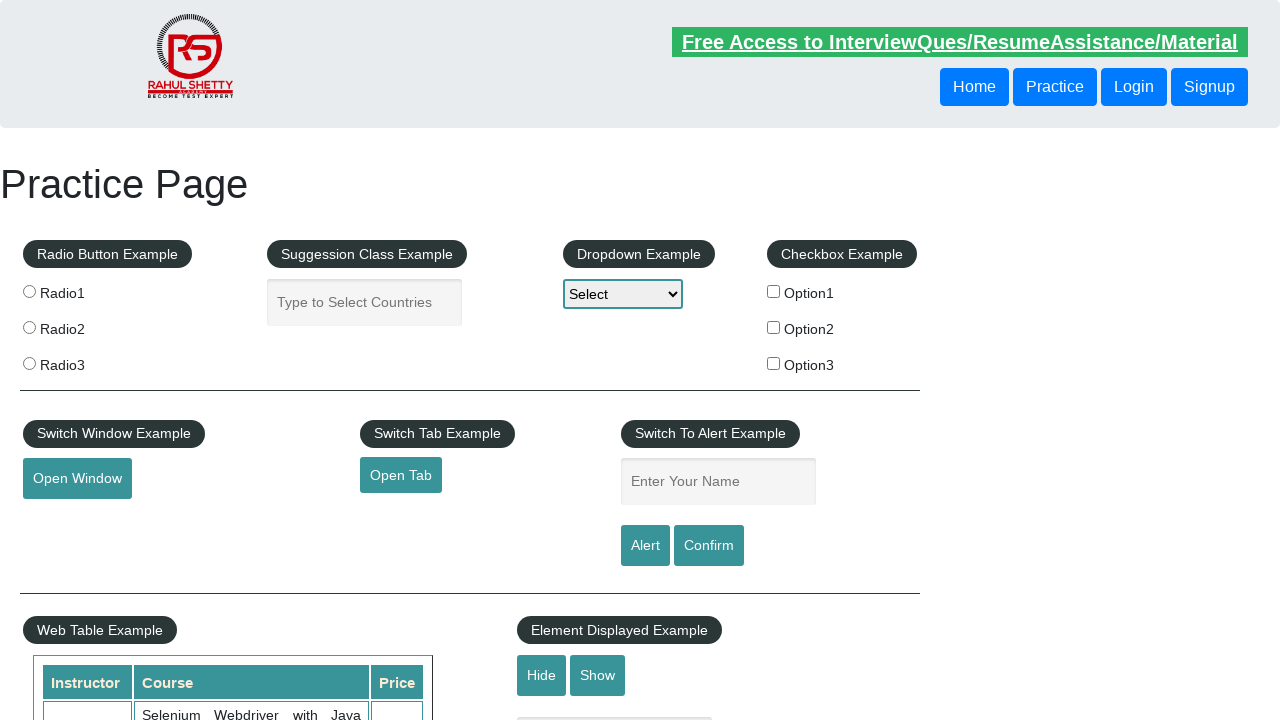